Clicks the "jobs" navigation link on Hacker News and verifies navigation to the Jobs page

Starting URL: https://news.ycombinator.com/news

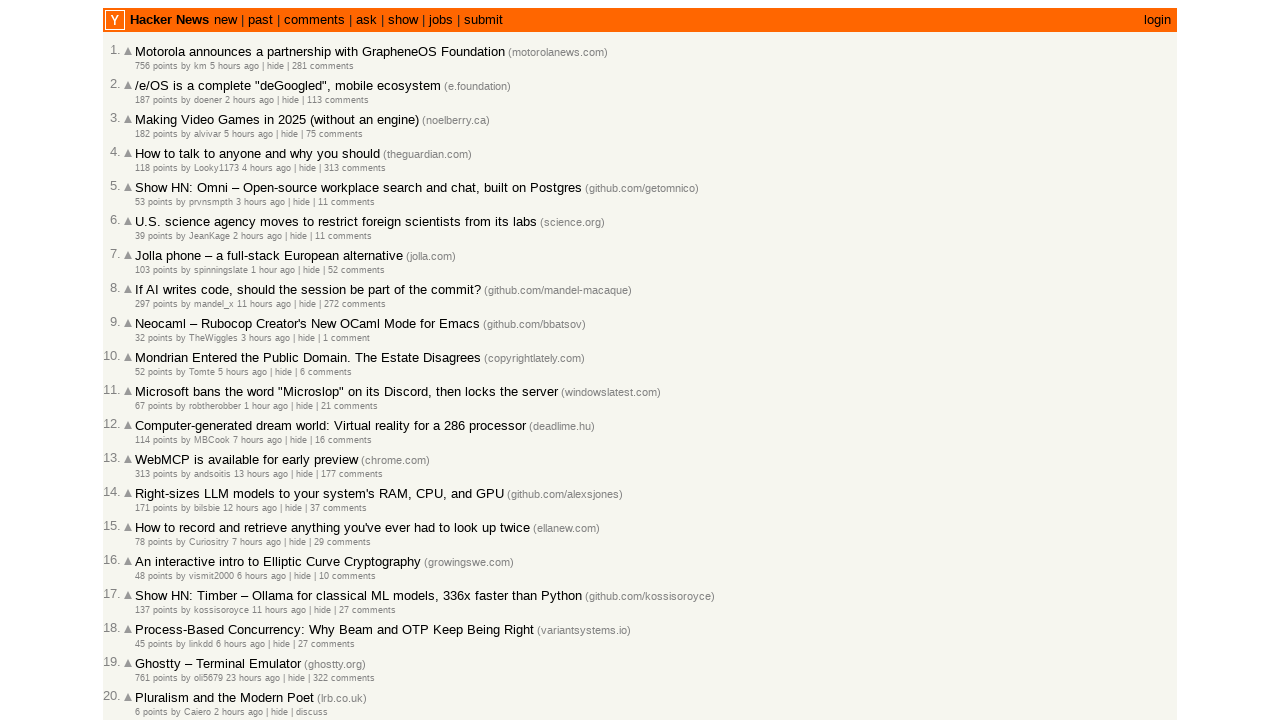

Clicked the 'jobs' navigation link on Hacker News at (441, 20) on a[href="jobs"]:has-text("jobs")
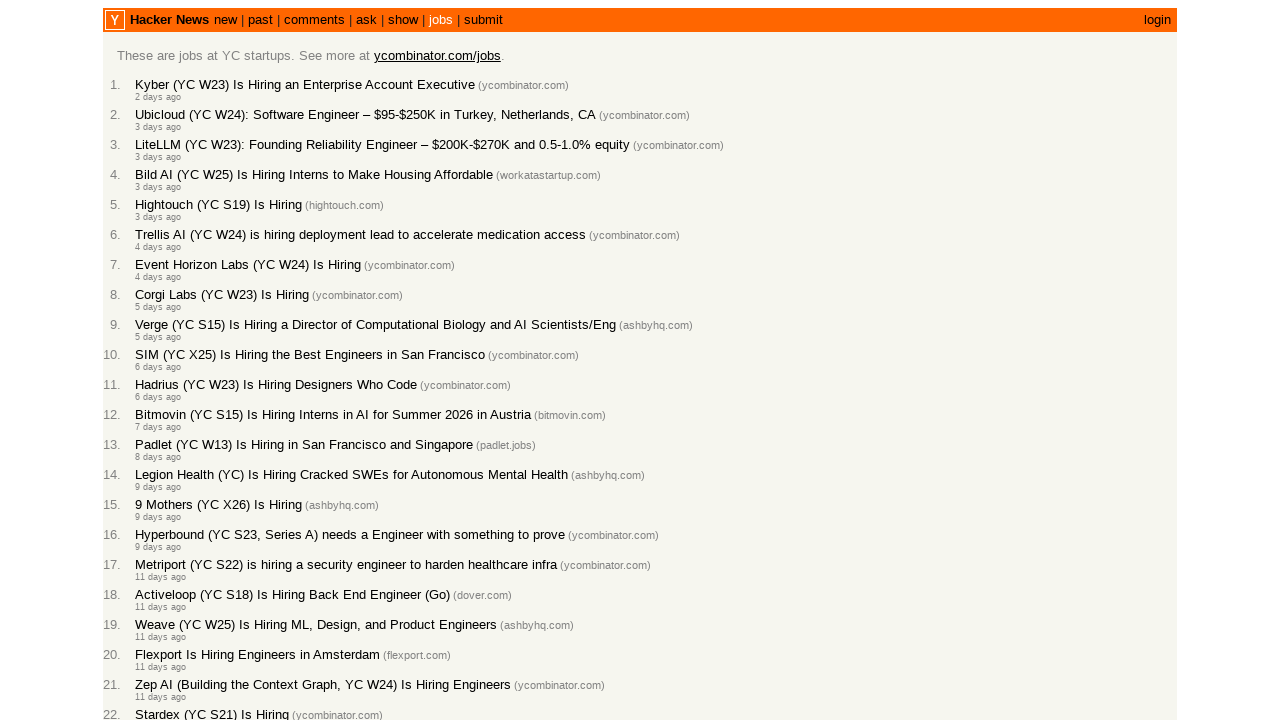

Jobs page loaded successfully
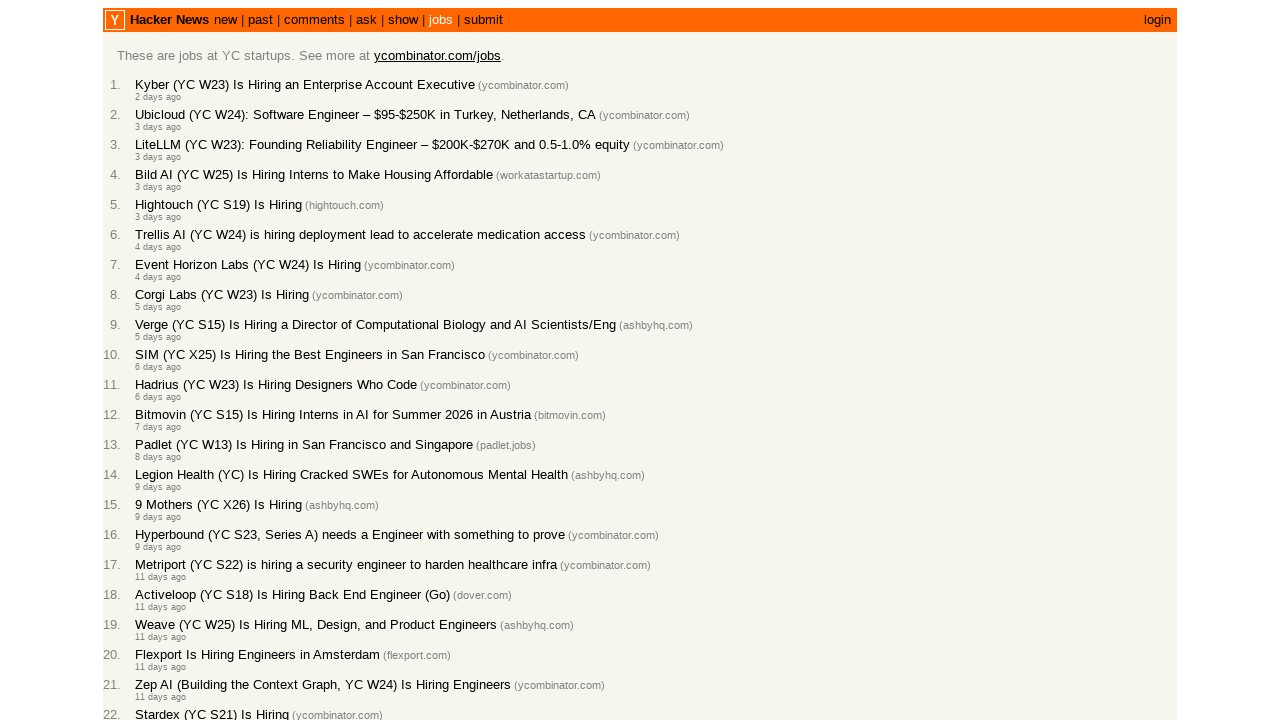

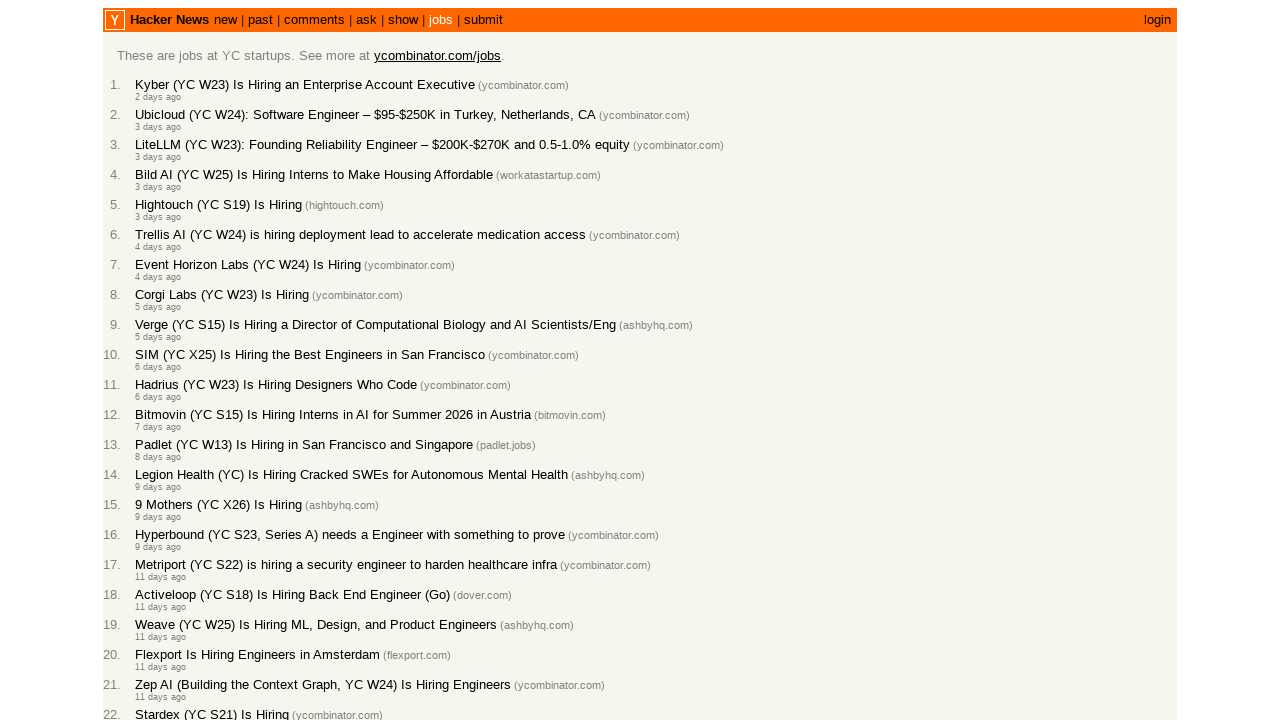